Tests dropdown and checkbox functionality on a flight booking practice page, including selecting senior citizen discount, incrementing adult passenger count to 5, and toggling round trip option.

Starting URL: https://rahulshettyacademy.com/dropdownsPractise/

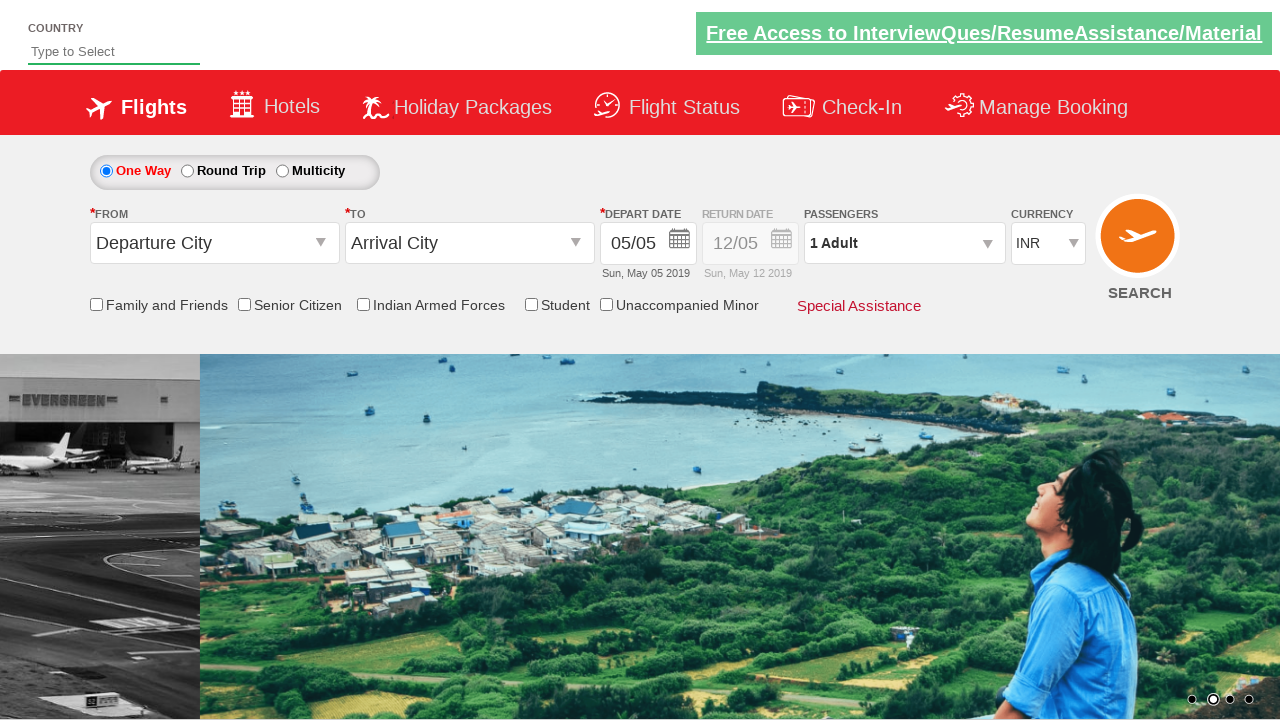

Verified senior citizen discount checkbox is not checked
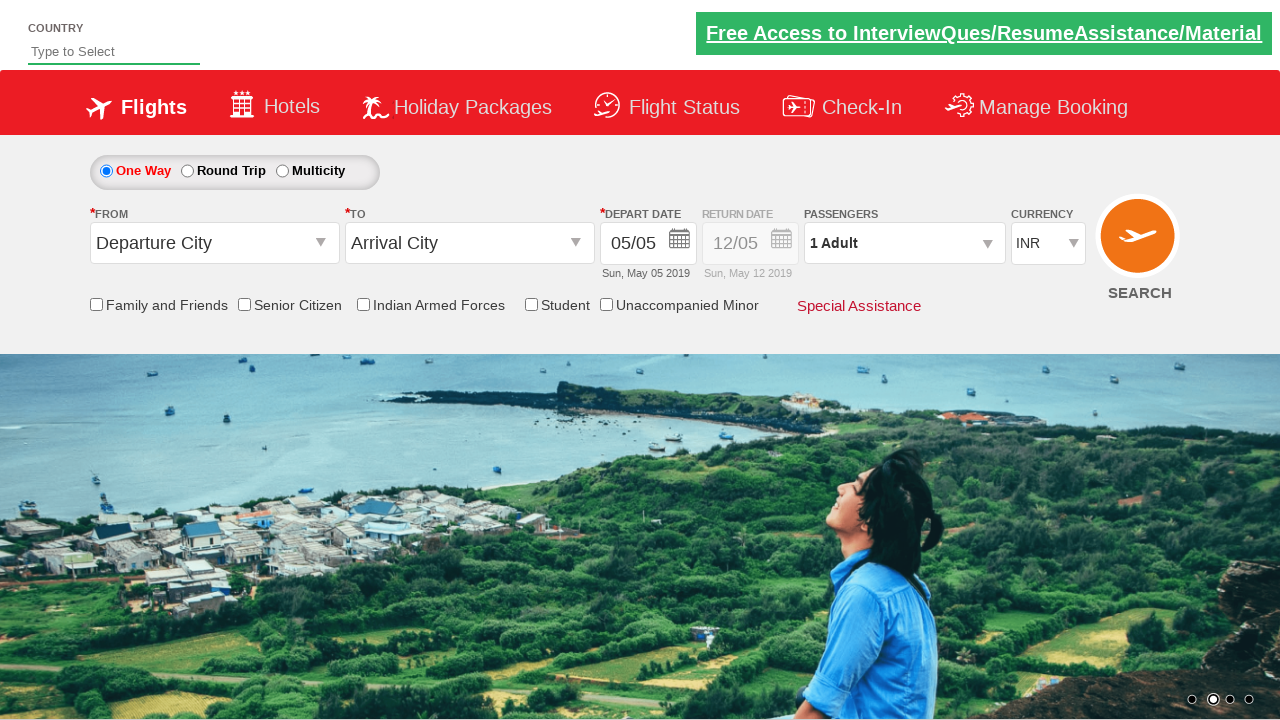

Clicked senior citizen discount checkbox at (244, 304) on input[id*='SeniorCitizenDiscount']
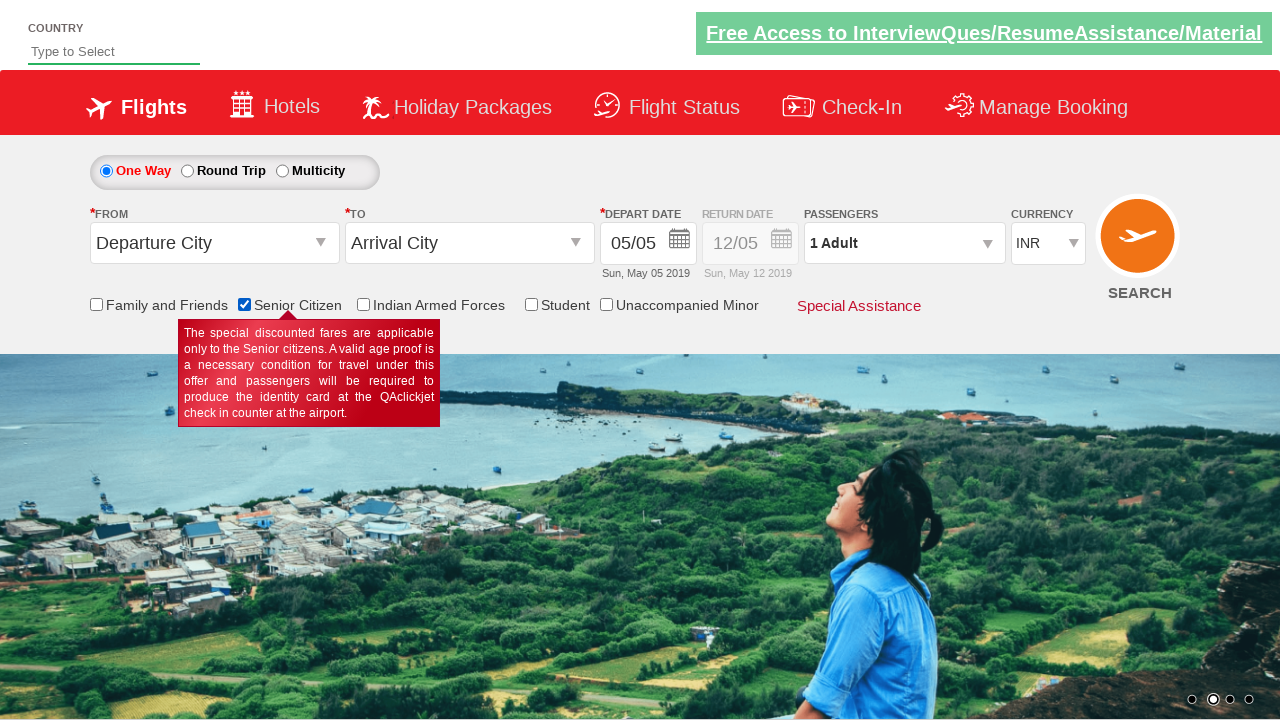

Verified senior citizen discount checkbox is now checked
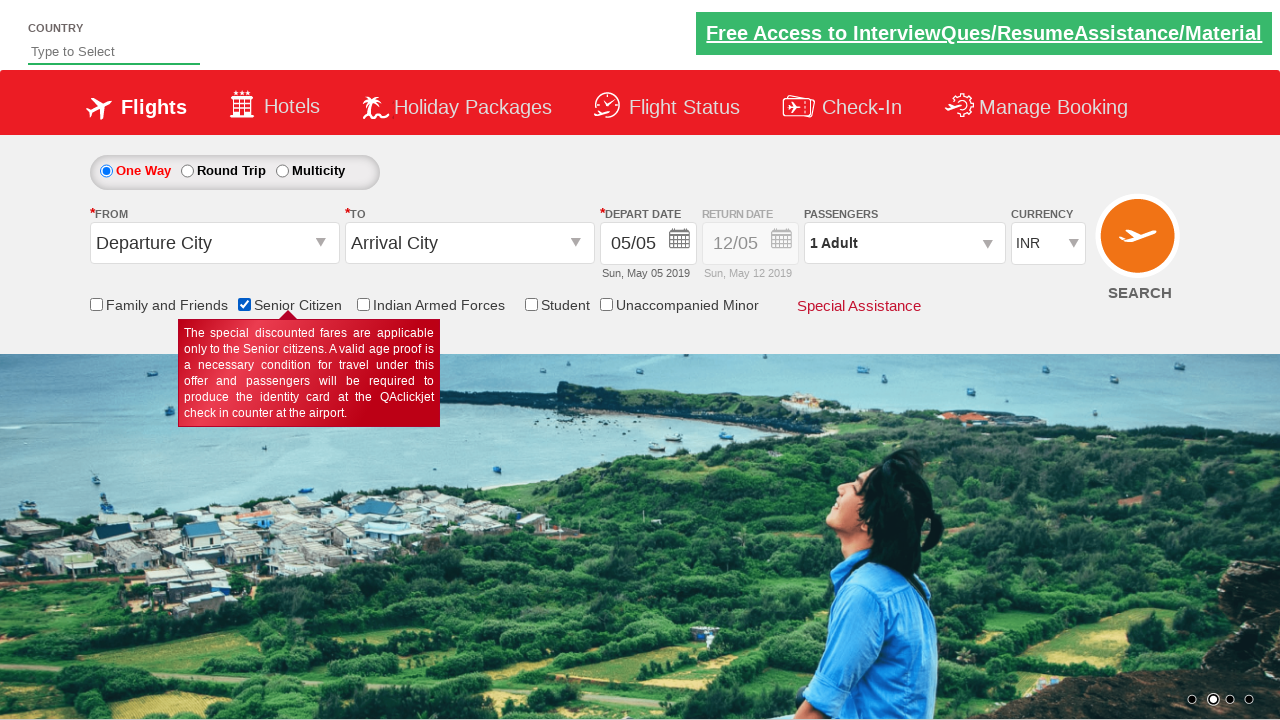

Clicked passenger info dropdown to open it at (904, 243) on #divpaxinfo
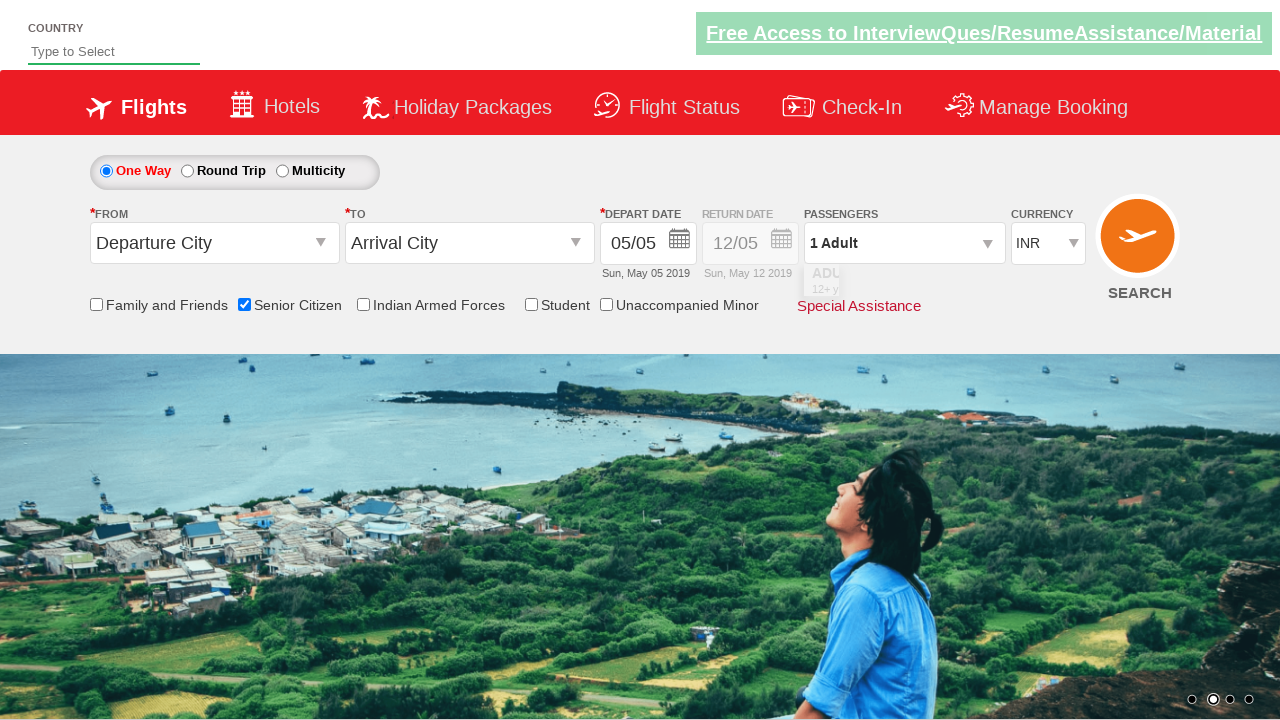

Waited for passenger dropdown to open
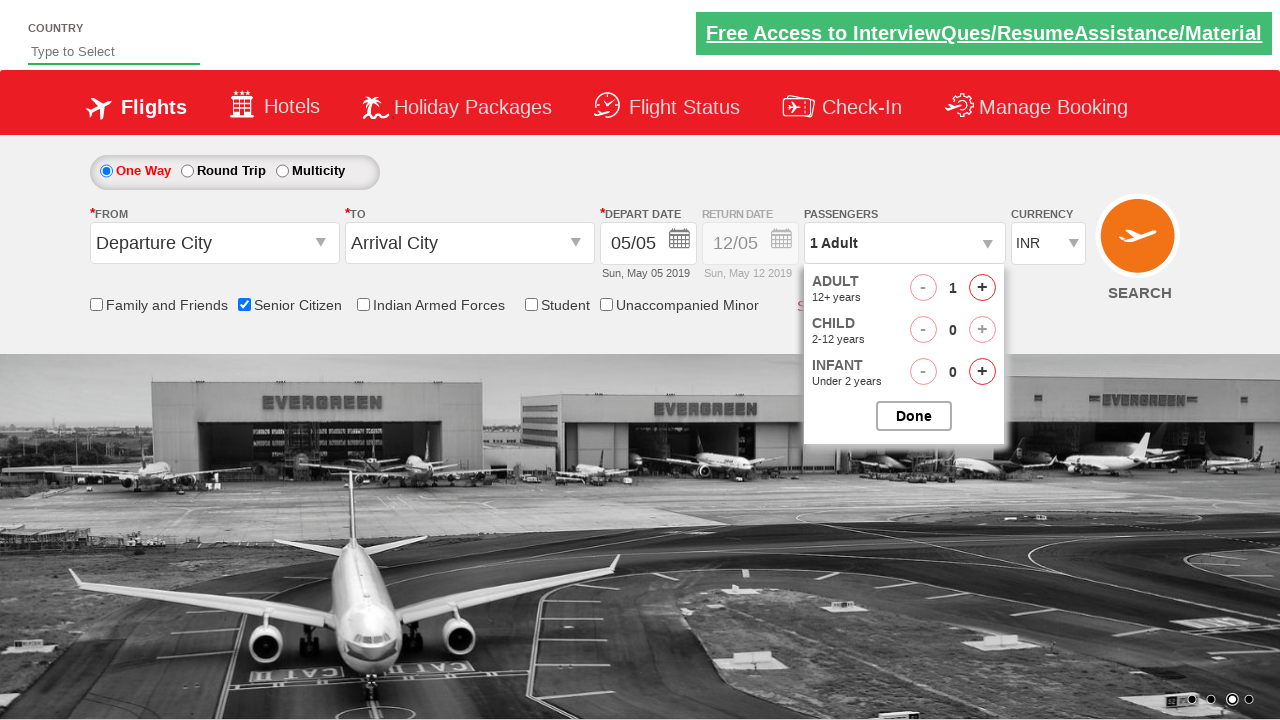

Clicked increment adult button (iteration 1/4) at (982, 288) on #hrefIncAdt
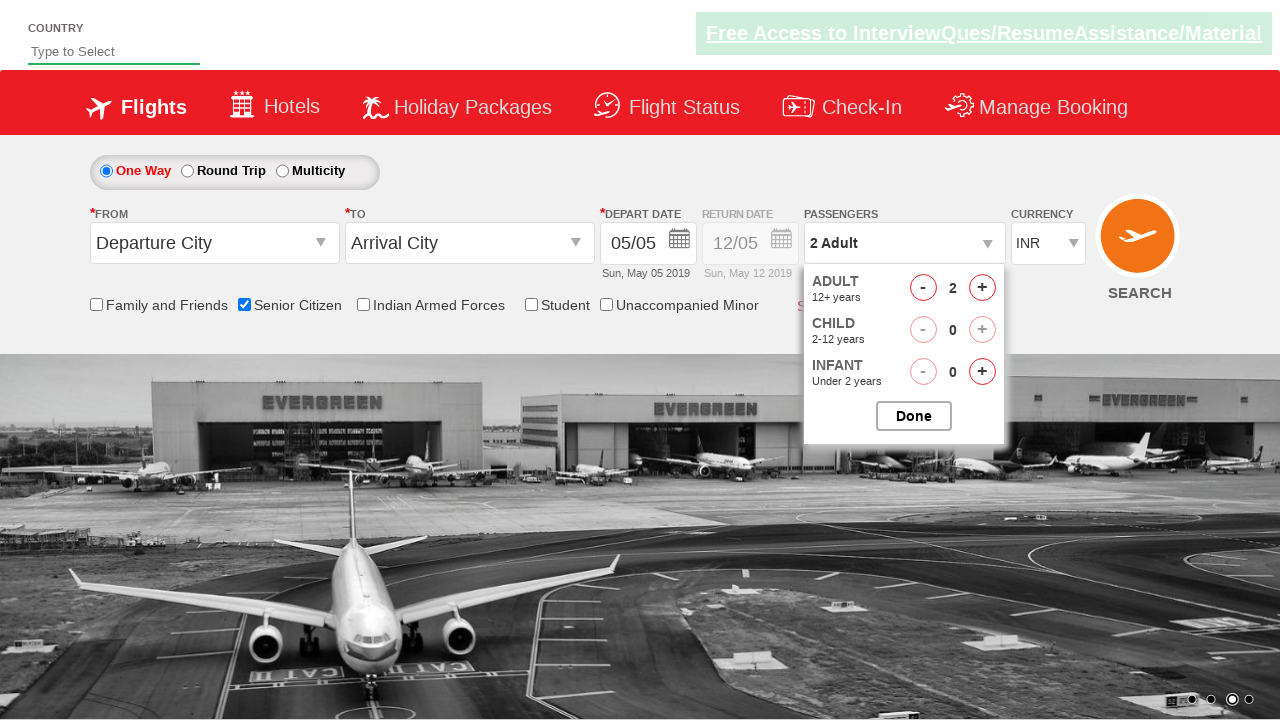

Clicked increment adult button (iteration 2/4) at (982, 288) on #hrefIncAdt
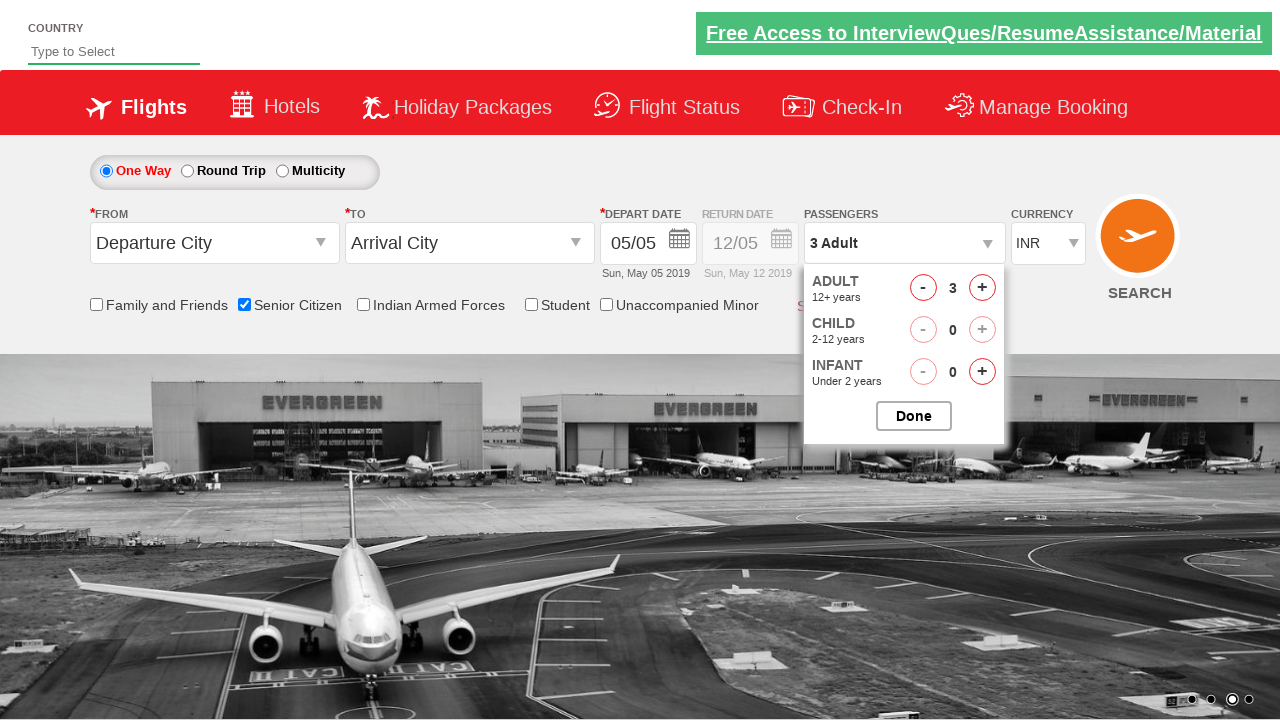

Clicked increment adult button (iteration 3/4) at (982, 288) on #hrefIncAdt
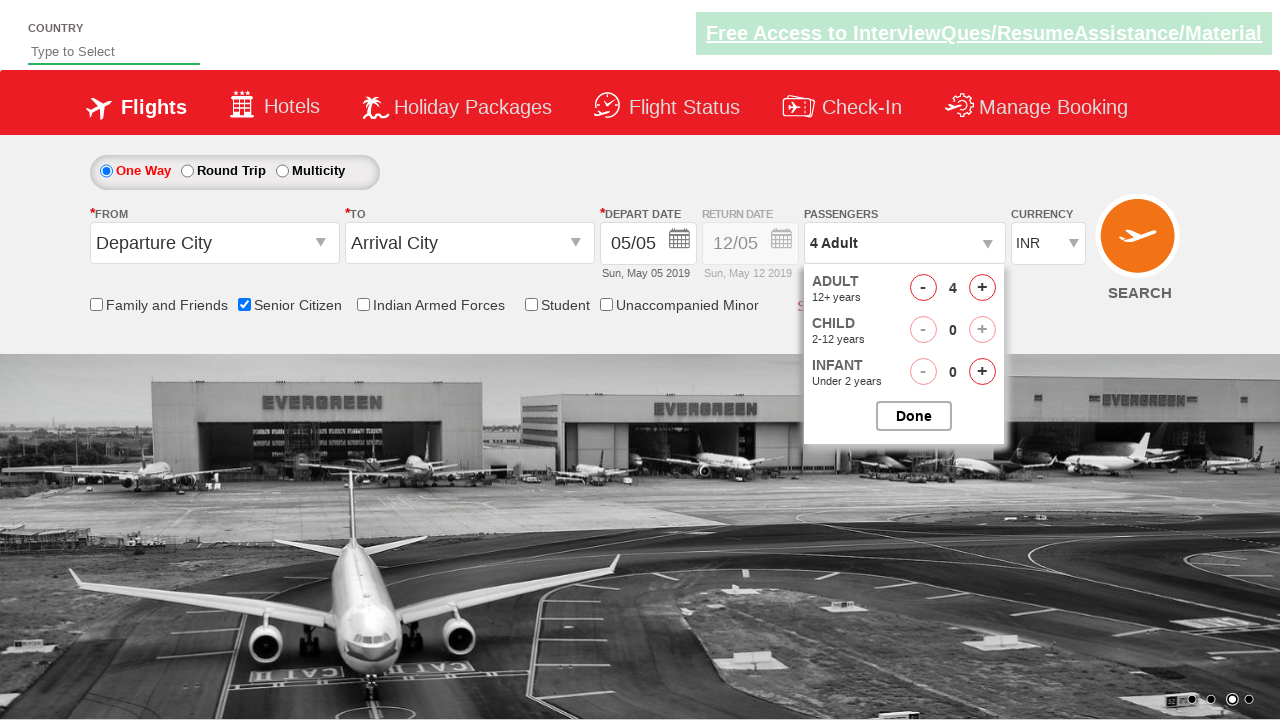

Clicked increment adult button (iteration 4/4) at (982, 288) on #hrefIncAdt
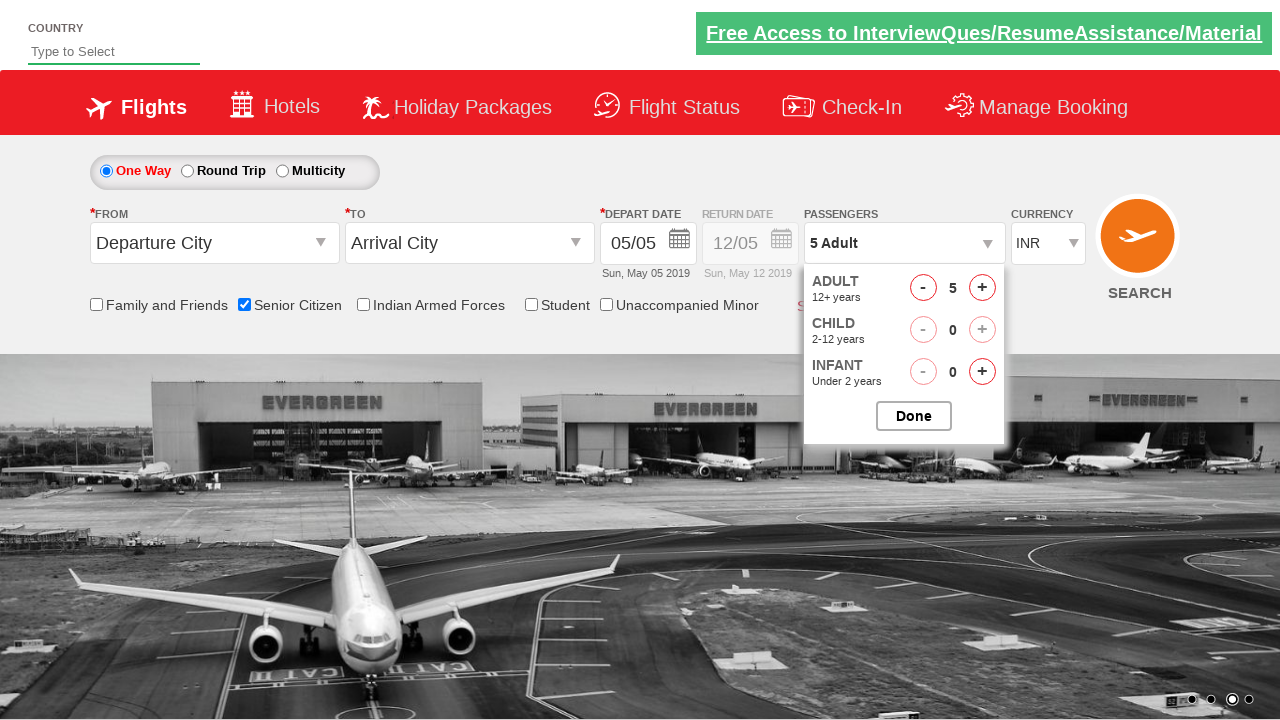

Closed the passenger selection dropdown at (914, 416) on #btnclosepaxoption
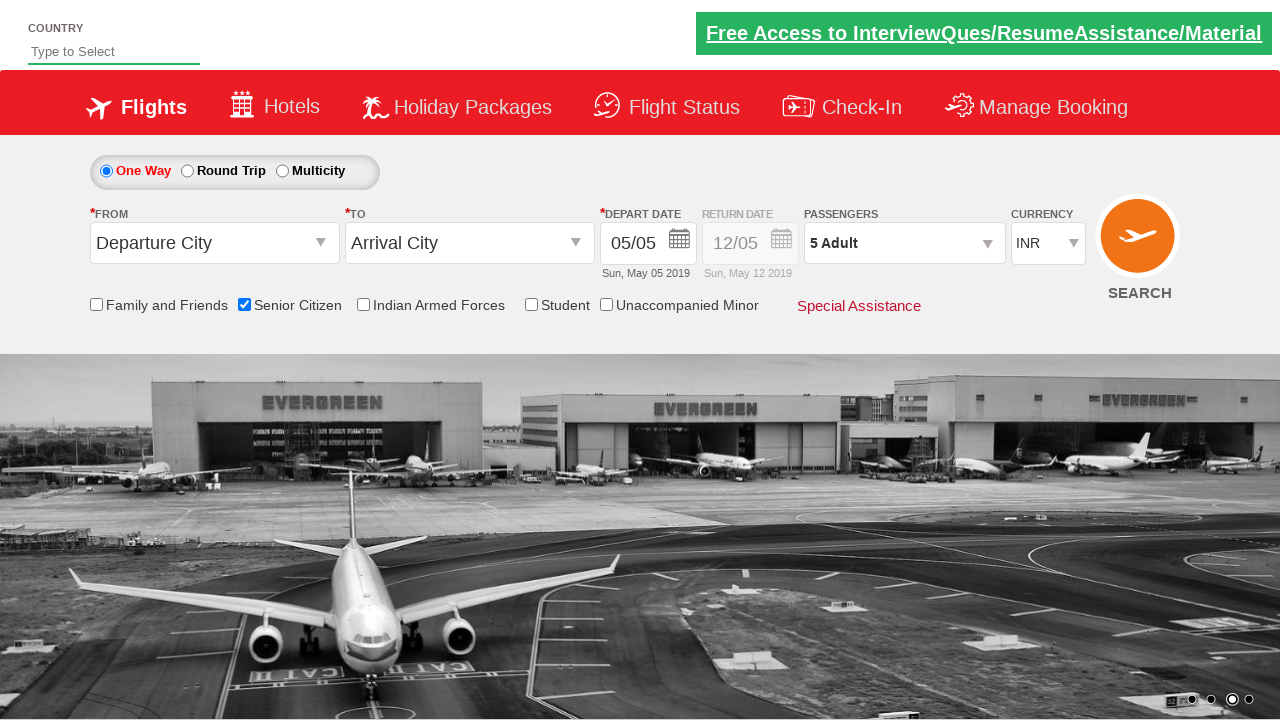

Verified passenger count shows '5 Adult'
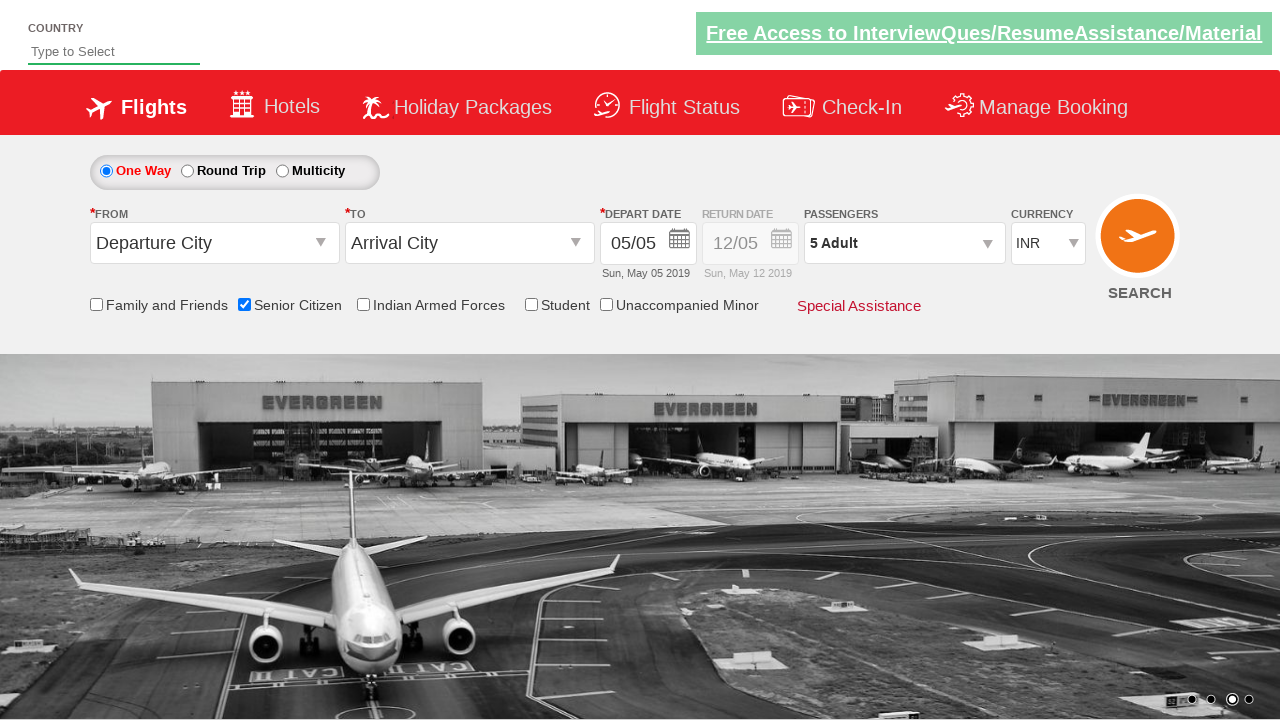

Clicked round trip radio button to enable return date at (187, 171) on #ctl00_mainContent_rbtnl_Trip_1
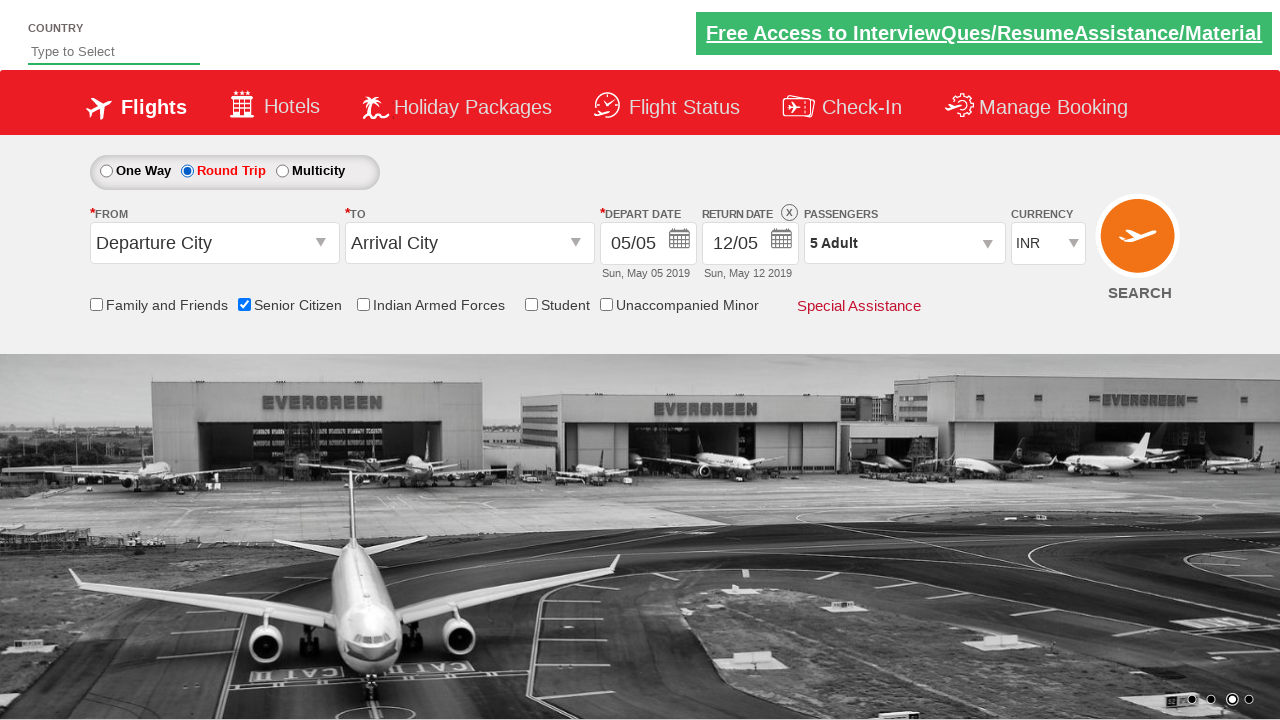

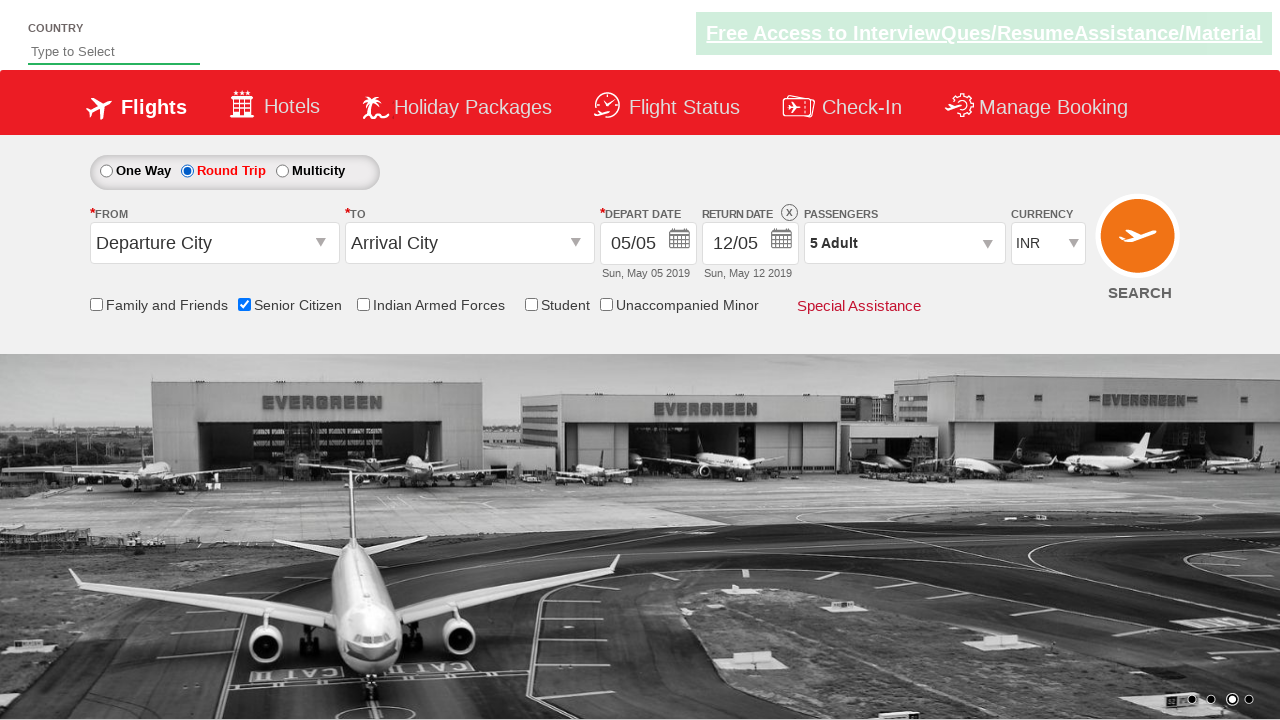